Tests scrolling functionality on a practice page and verifies that the sum of values in a table column matches the displayed total amount

Starting URL: https://rahulshettyacademy.com/AutomationPractice/

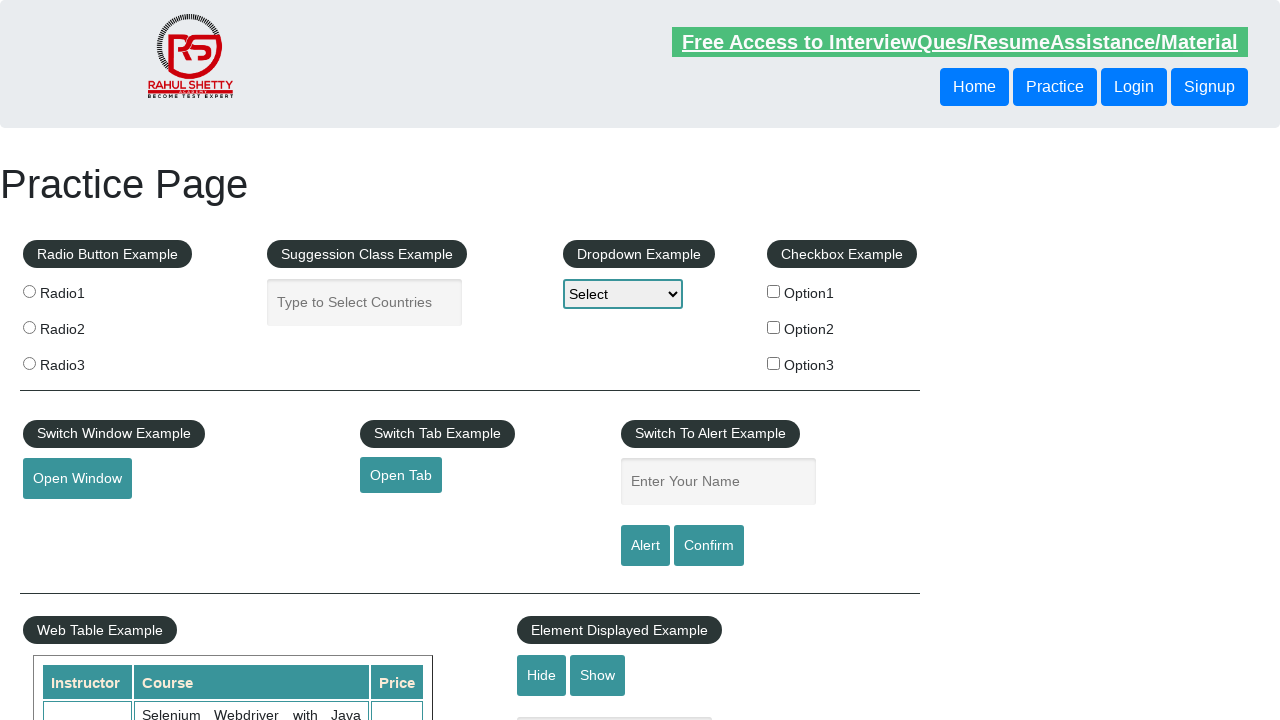

Scrolled page down by 500 pixels
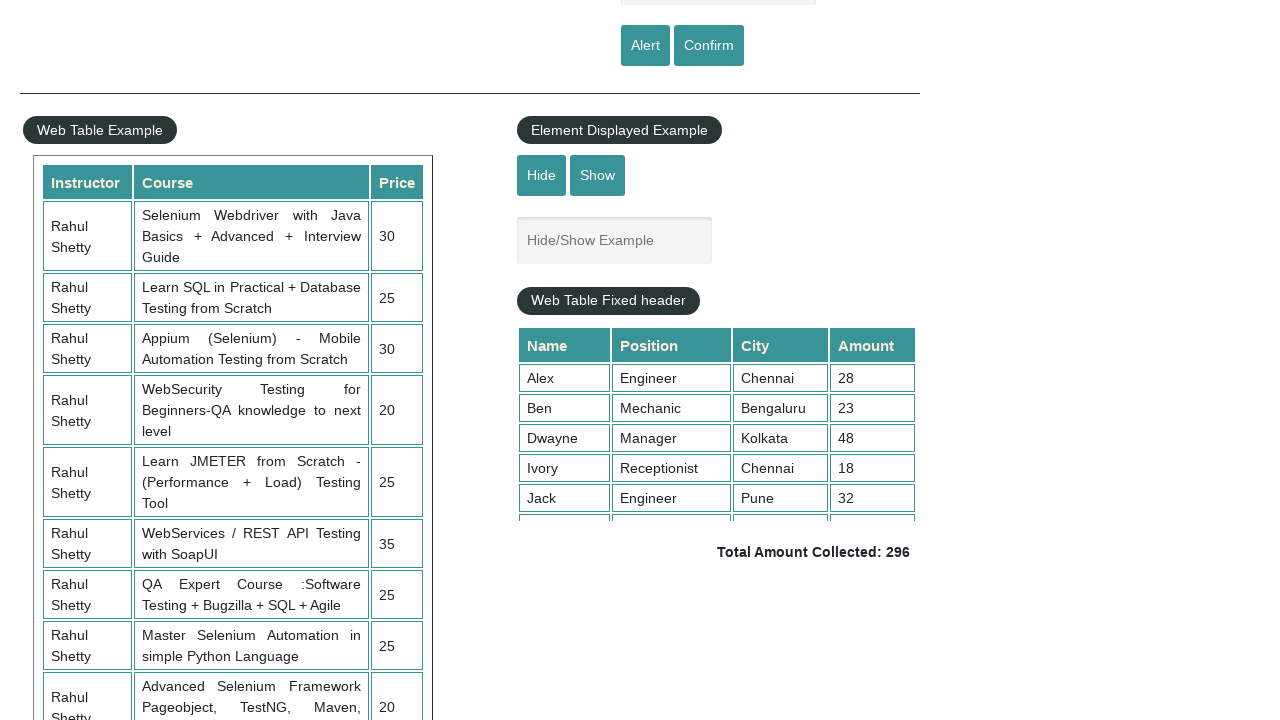

Scrolled table element to display all rows
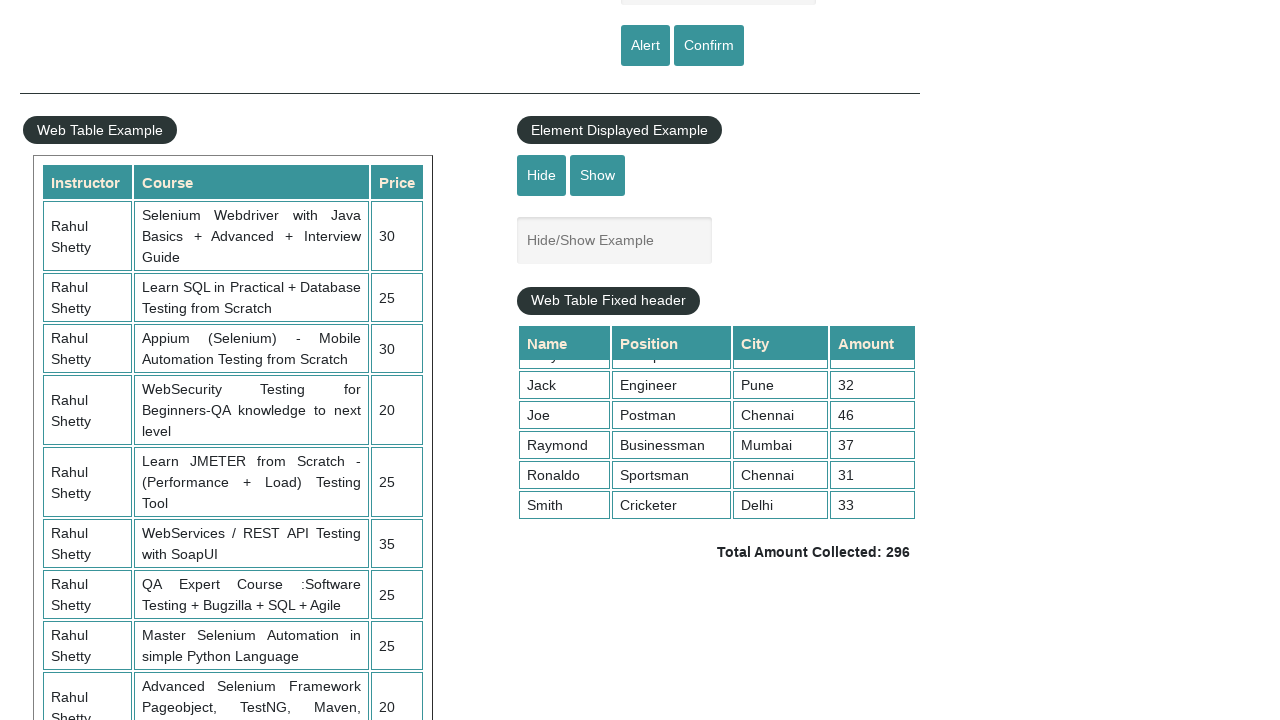

Table data in 4th column is now visible
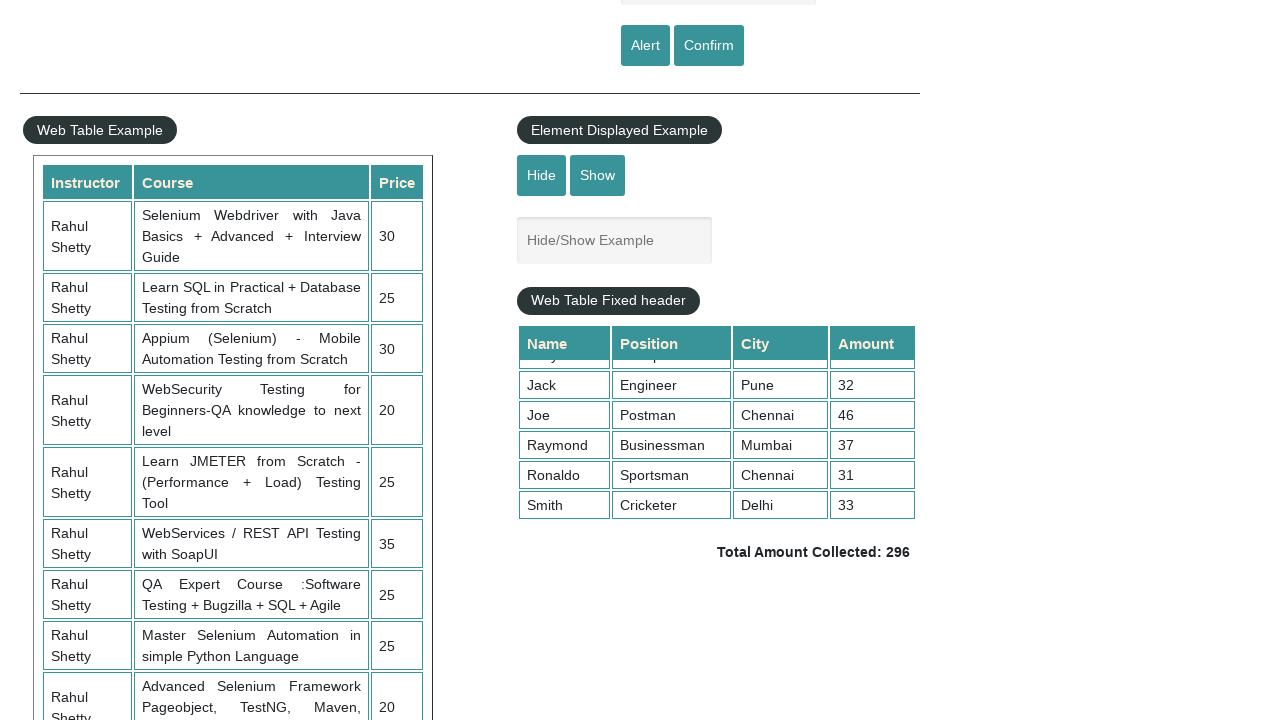

Retrieved all values from 4th column of table
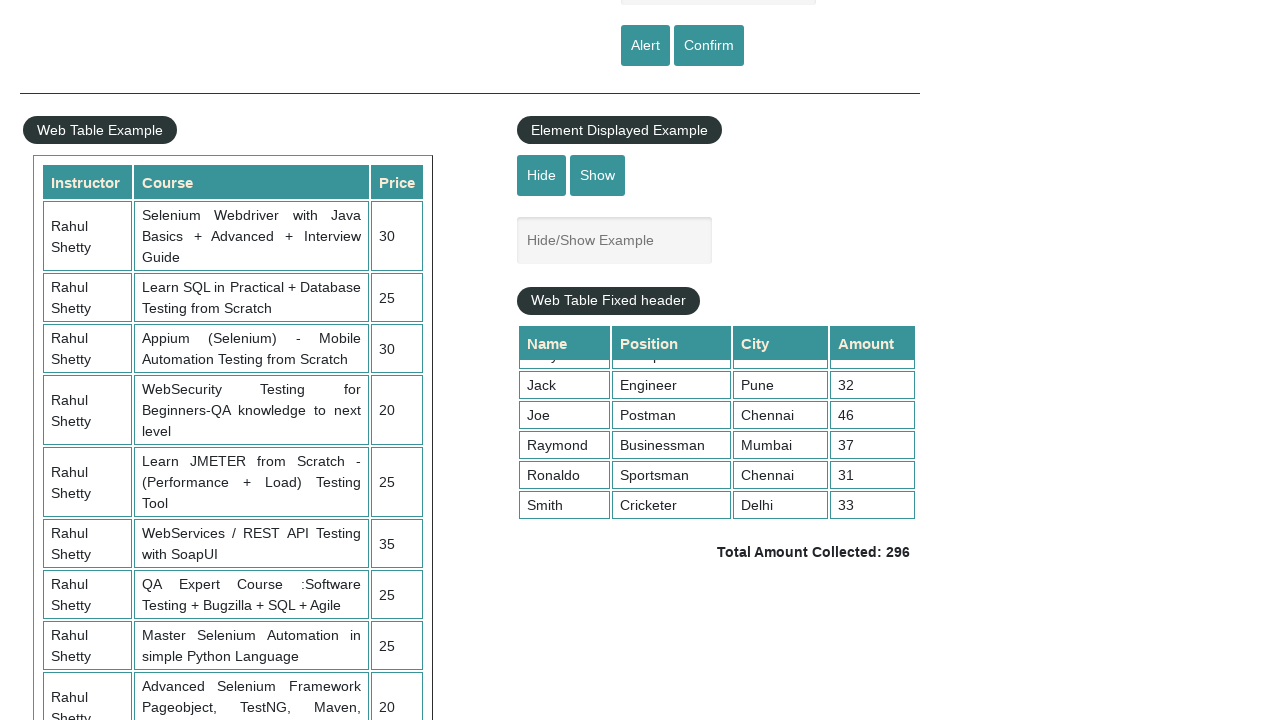

Calculated sum of all 4th column values: 296
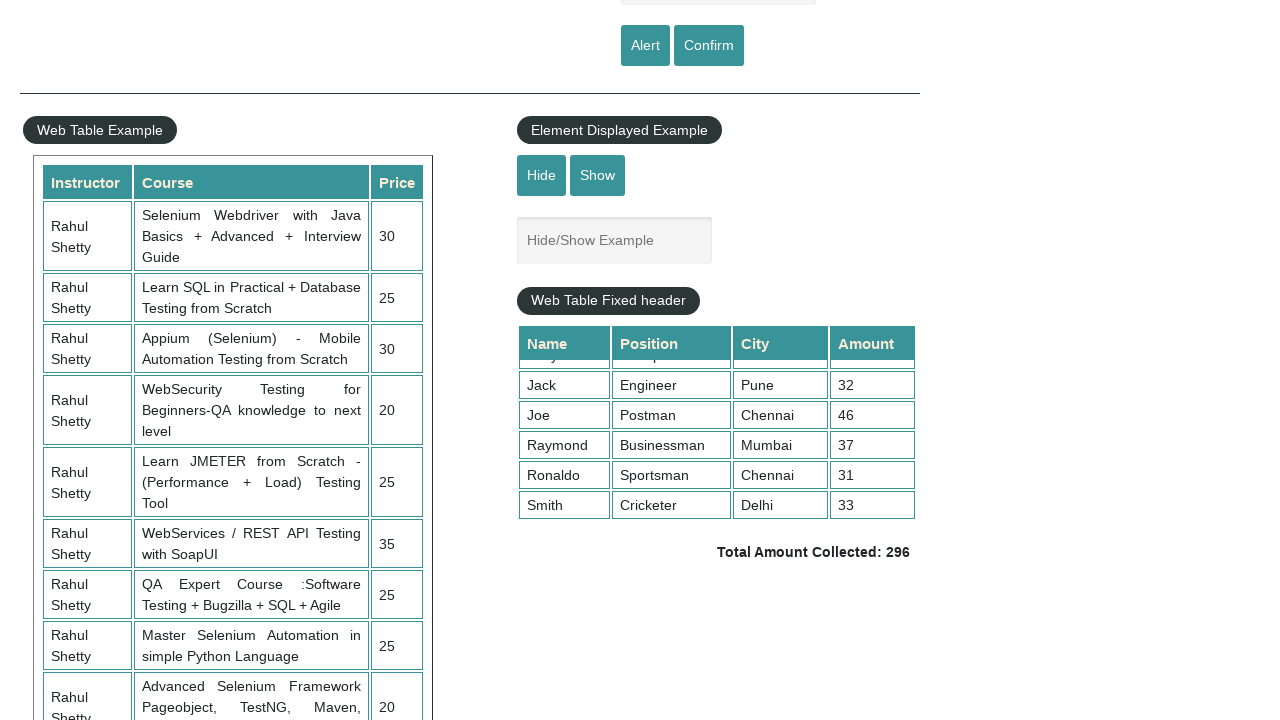

Retrieved displayed total amount from page
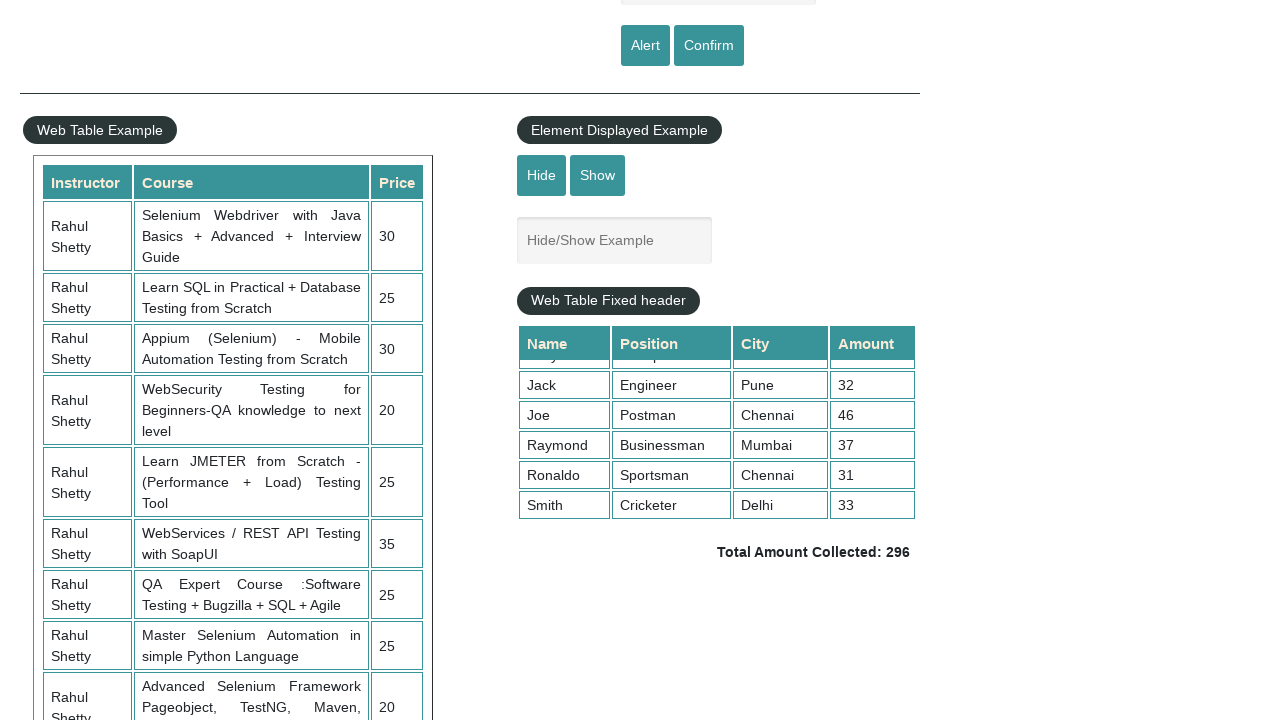

Parsed displayed total amount: 296
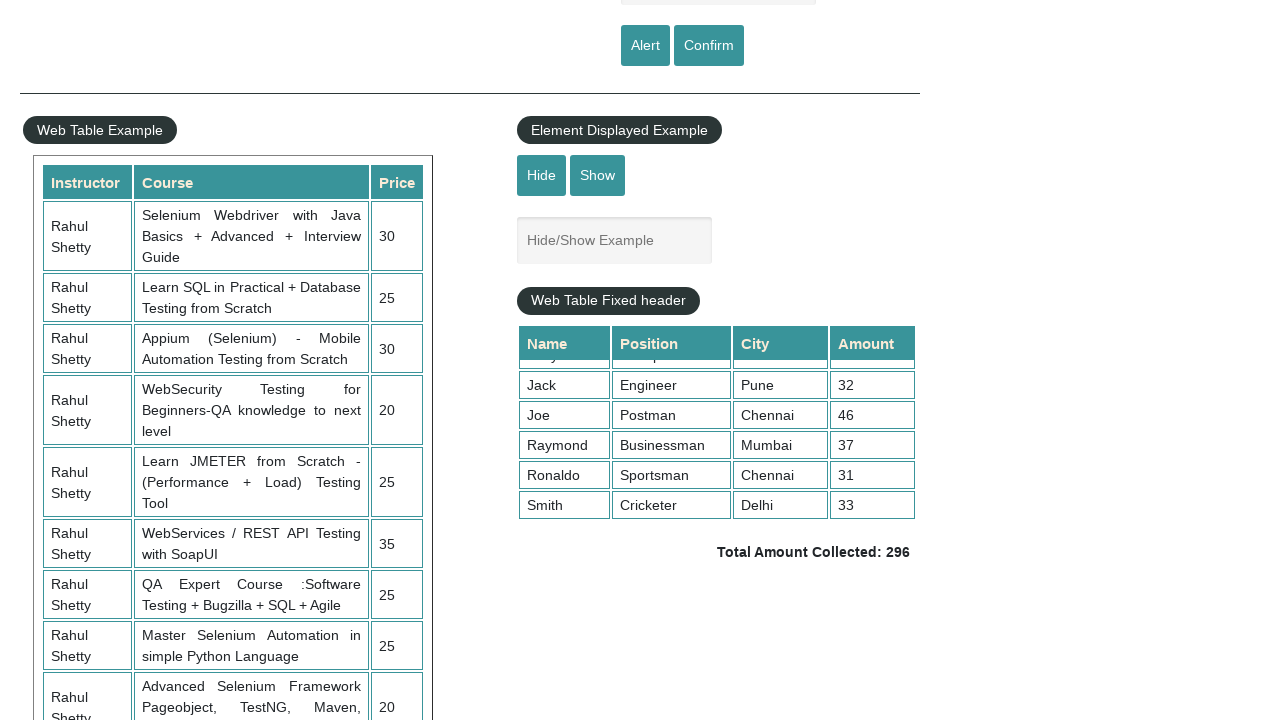

Assertion passed: calculated sum (296) matches displayed total (296)
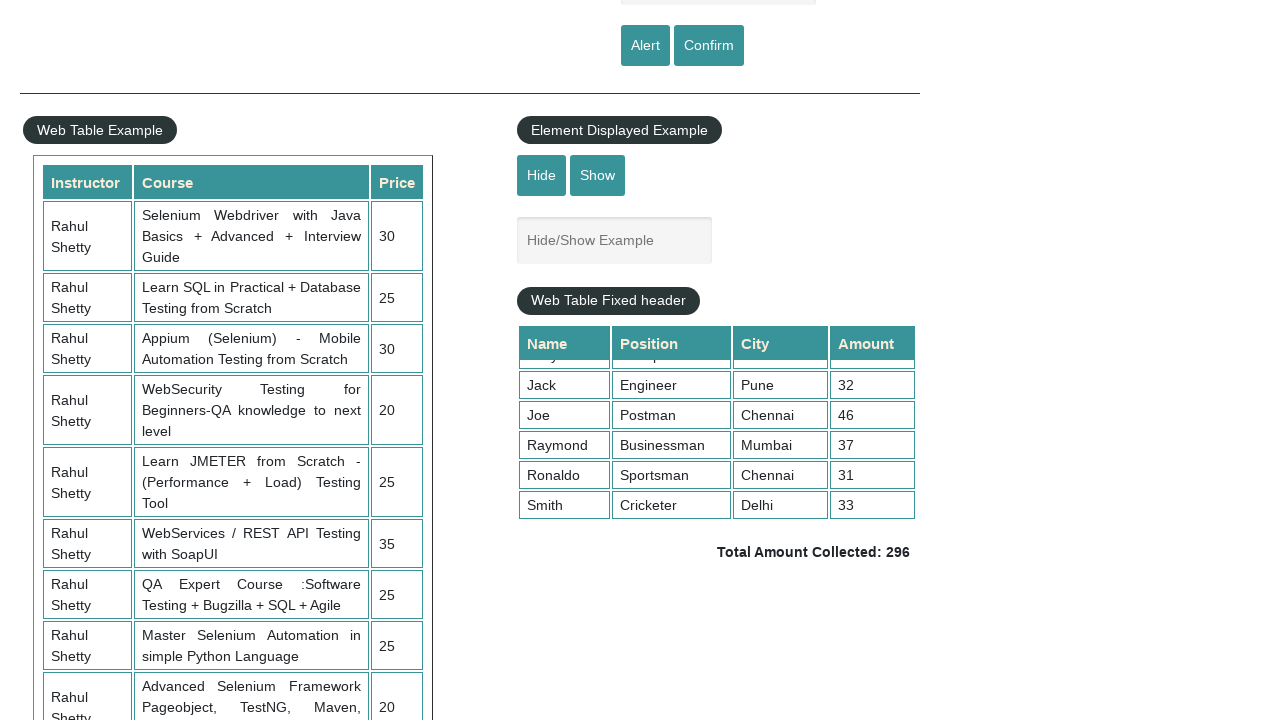

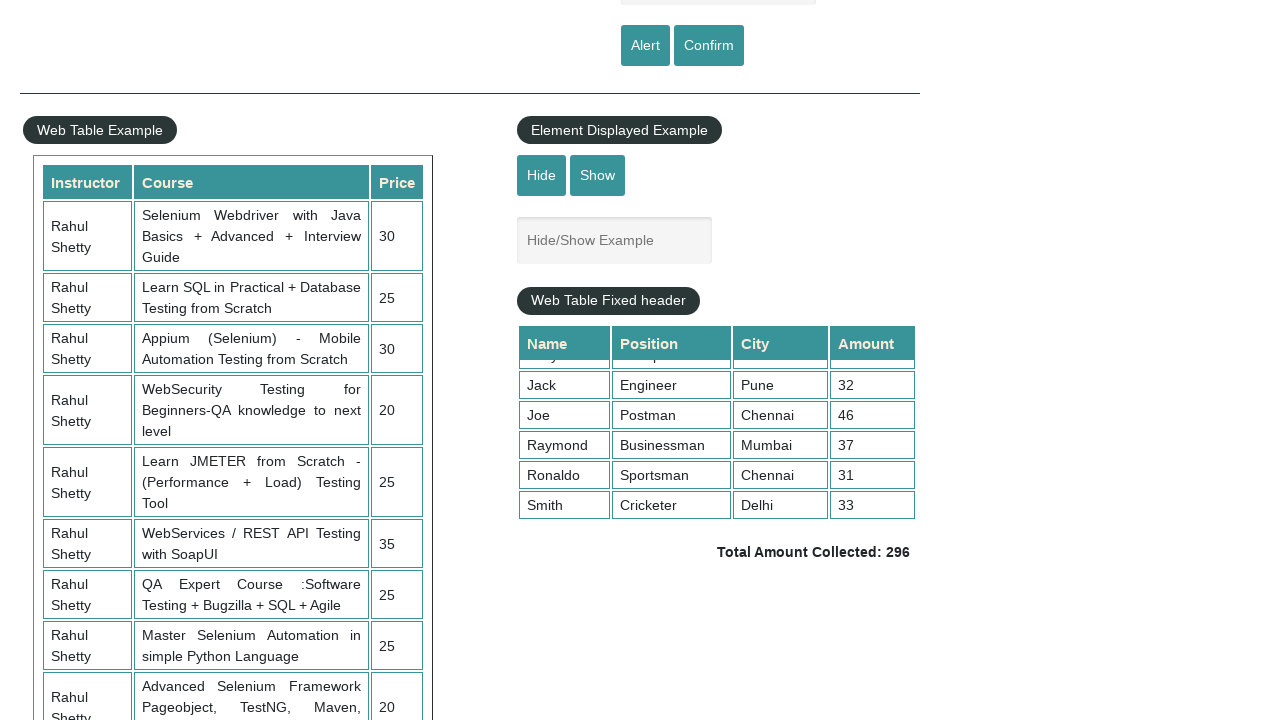